Tests that edits are saved when the input field loses focus (blur)

Starting URL: https://demo.playwright.dev/todomvc

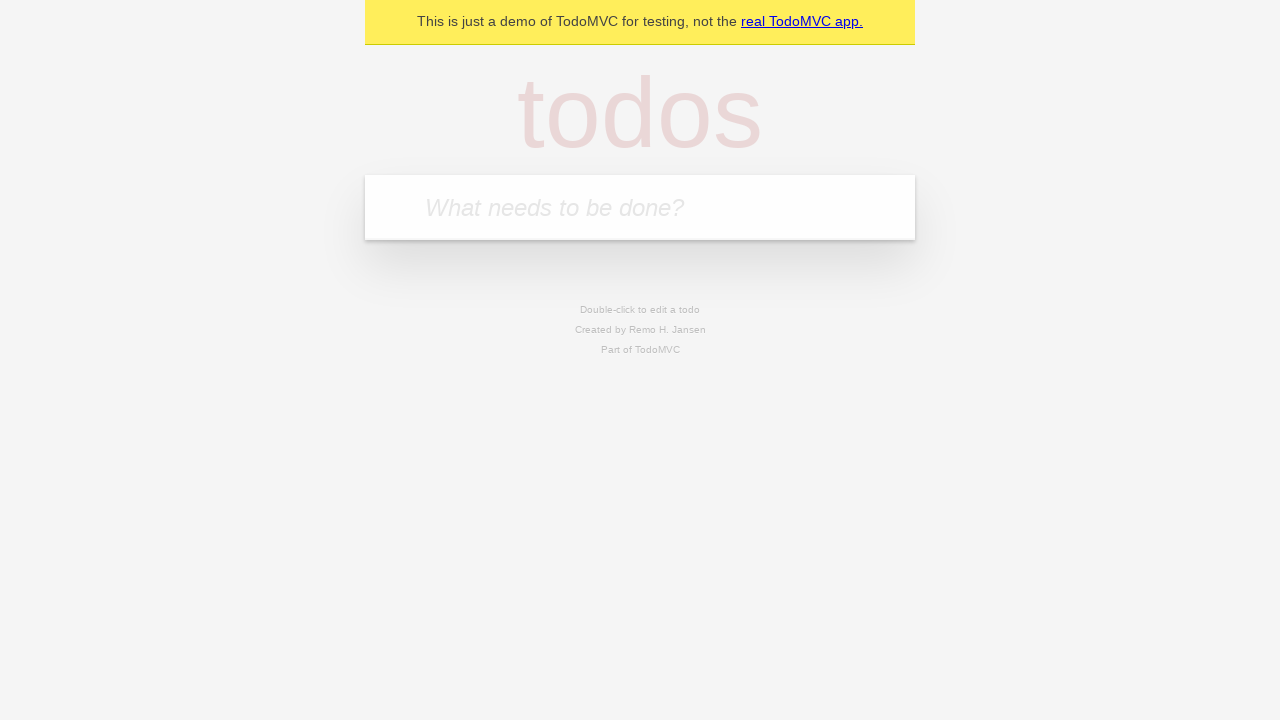

Filled todo input with 'buy some cheese' on internal:attr=[placeholder="What needs to be done?"i]
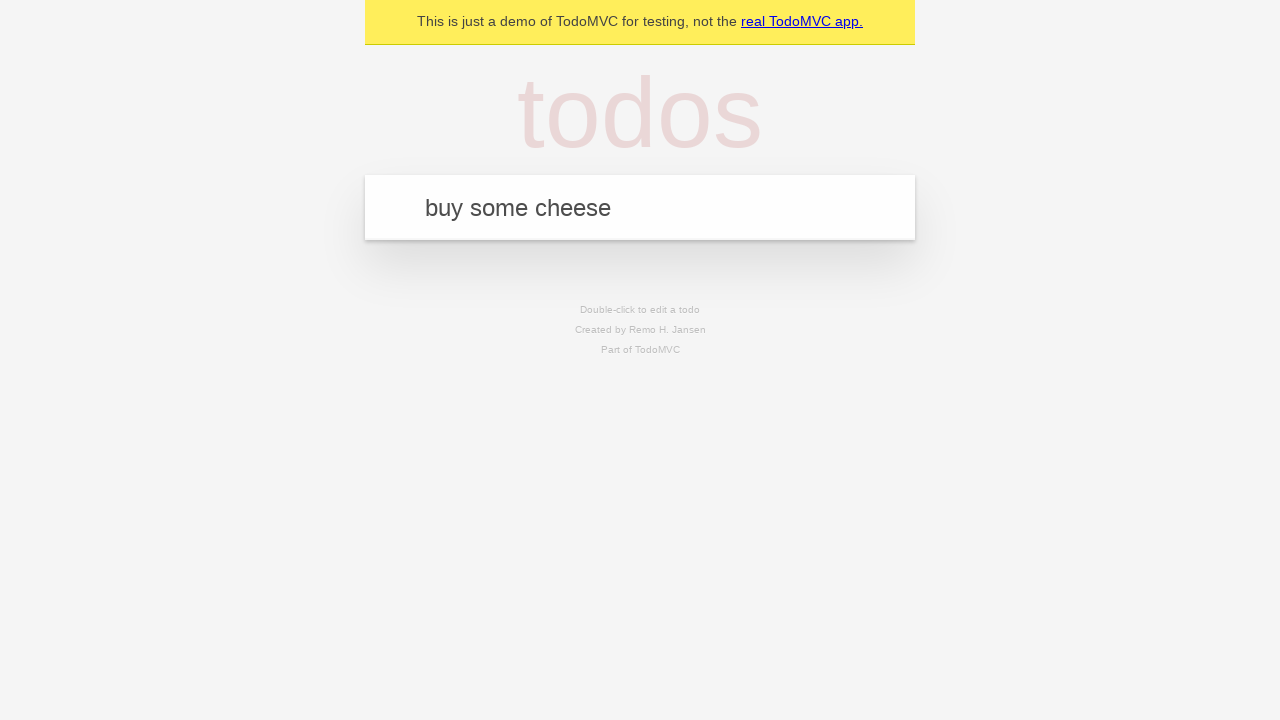

Pressed Enter to add first todo on internal:attr=[placeholder="What needs to be done?"i]
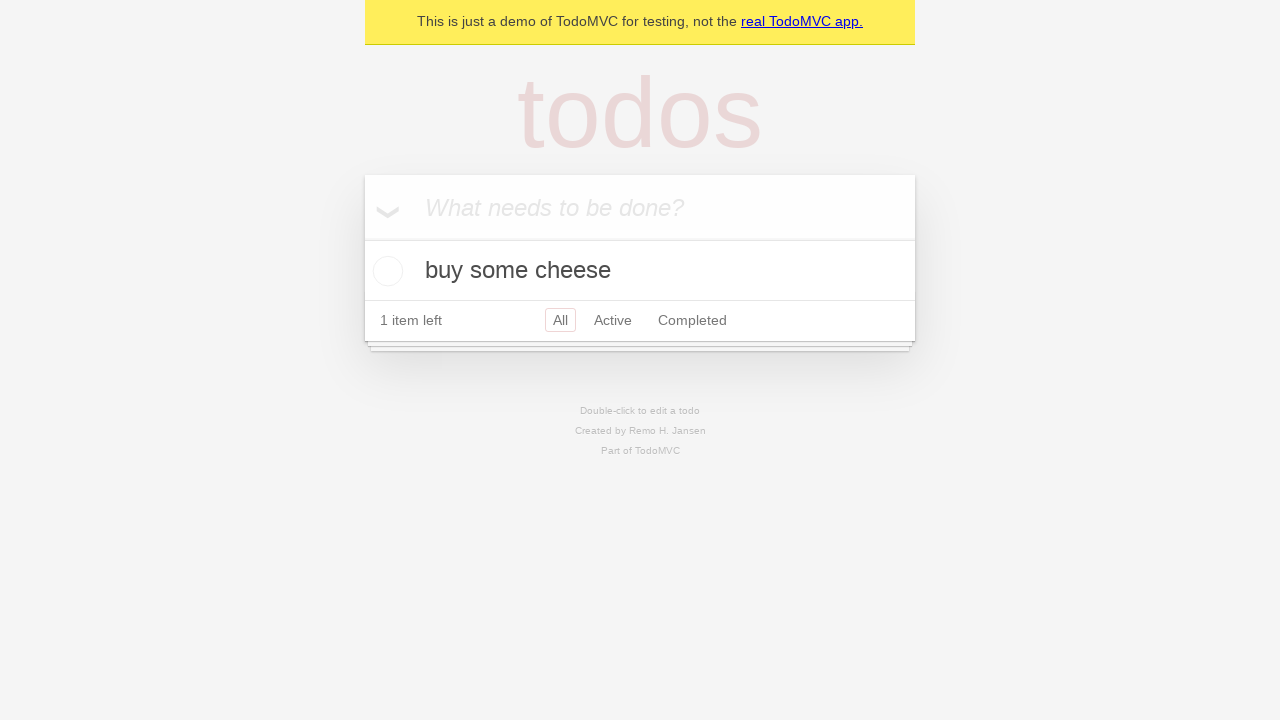

Filled todo input with 'feed the cat' on internal:attr=[placeholder="What needs to be done?"i]
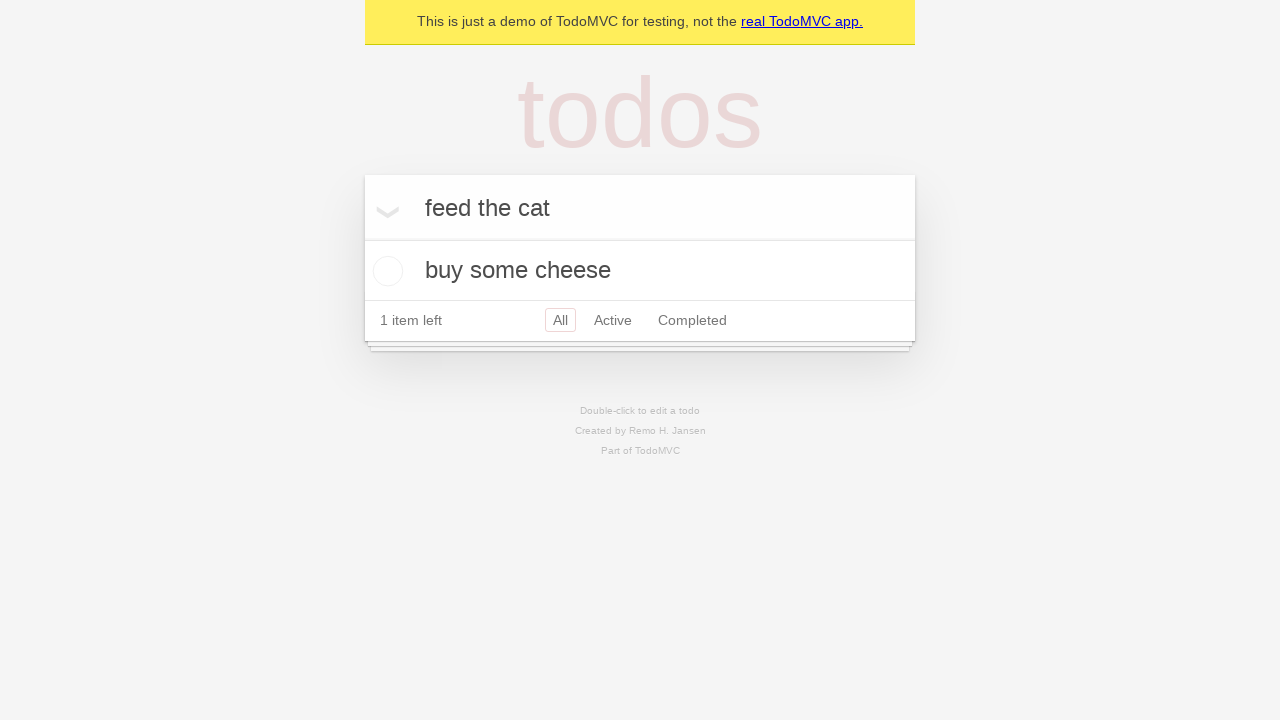

Pressed Enter to add second todo on internal:attr=[placeholder="What needs to be done?"i]
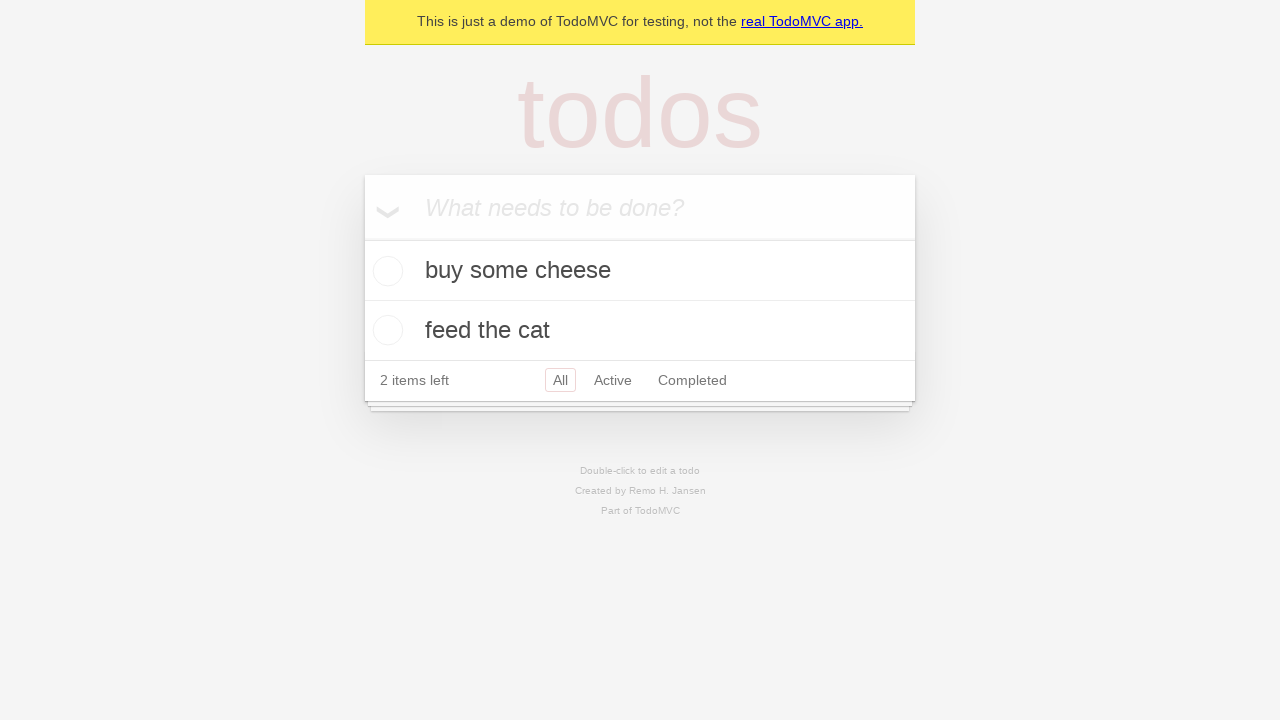

Filled todo input with 'book a doctors appointment' on internal:attr=[placeholder="What needs to be done?"i]
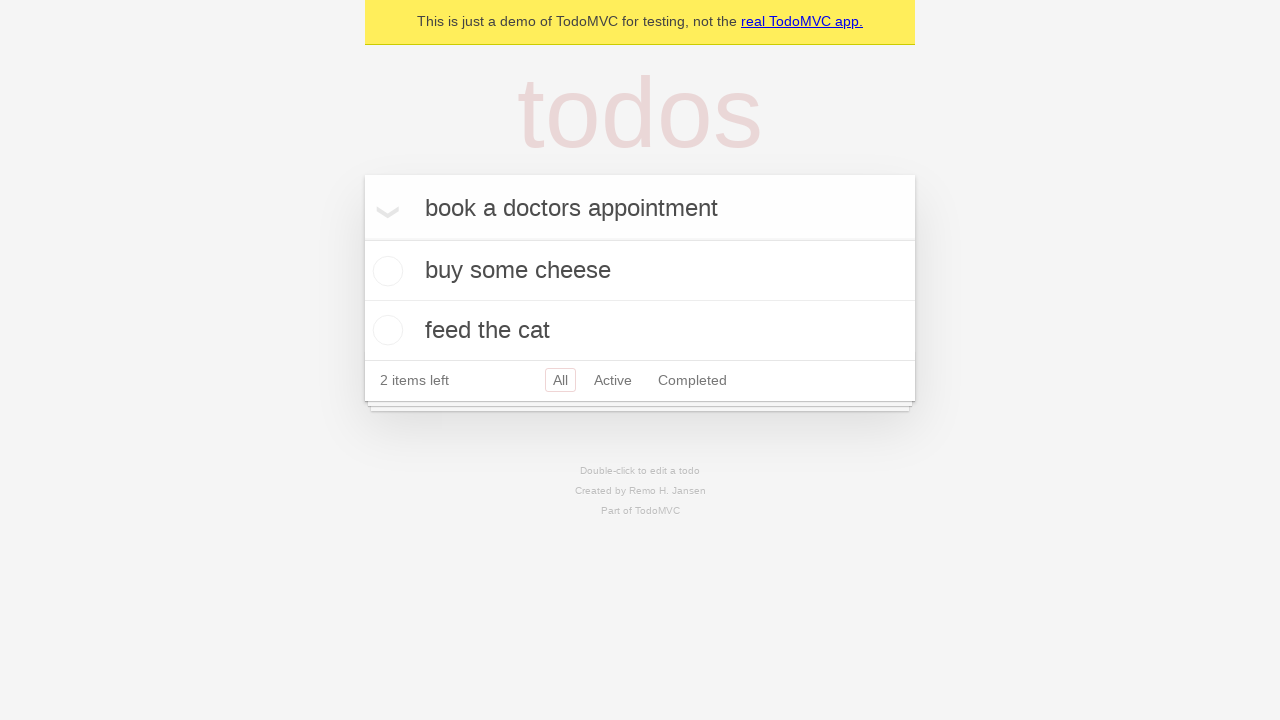

Pressed Enter to add third todo on internal:attr=[placeholder="What needs to be done?"i]
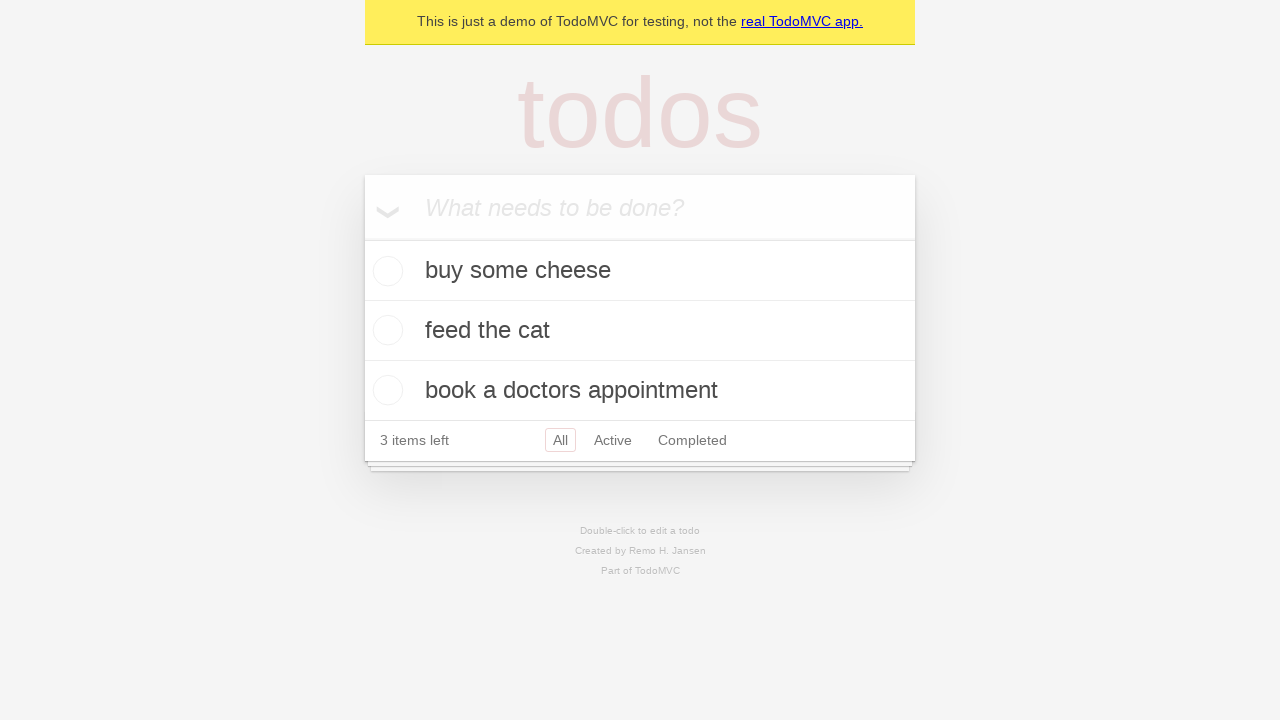

Double-clicked second todo to enter edit mode at (640, 331) on [data-testid='todo-item'] >> nth=1
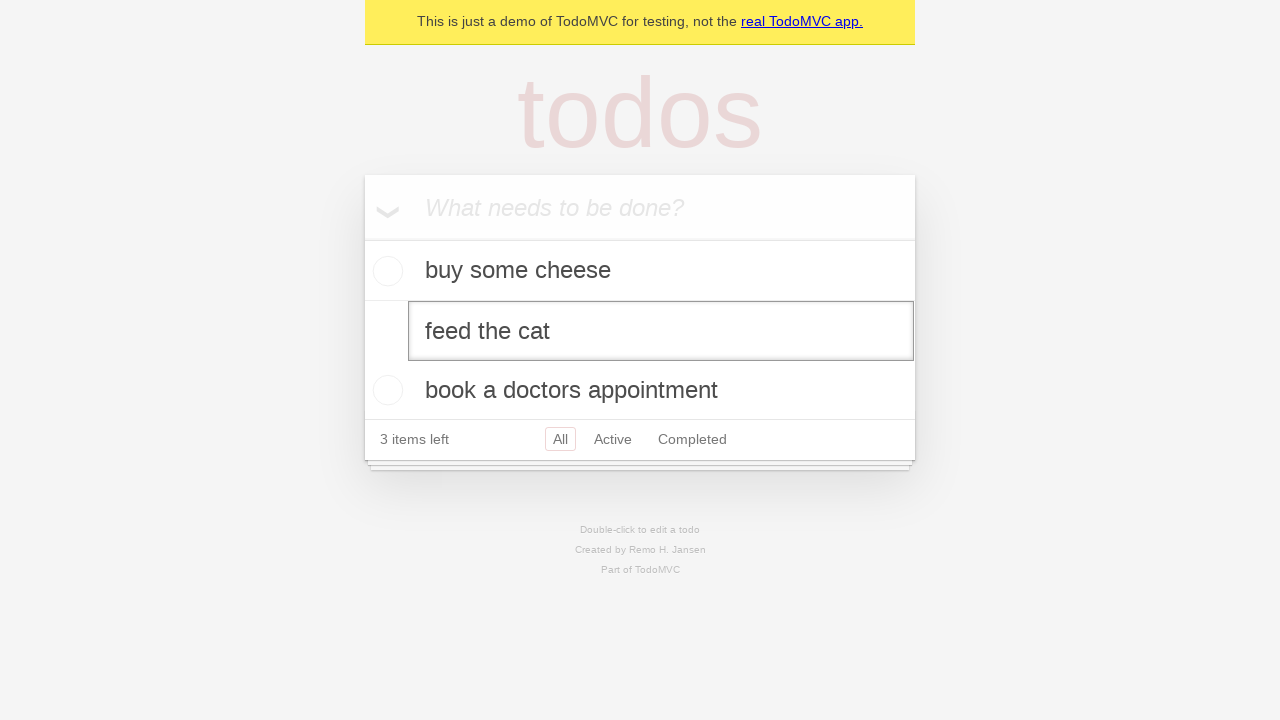

Changed second todo text to 'buy some sausages' on [data-testid='todo-item'] >> nth=1 >> internal:role=textbox[name="Edit"i]
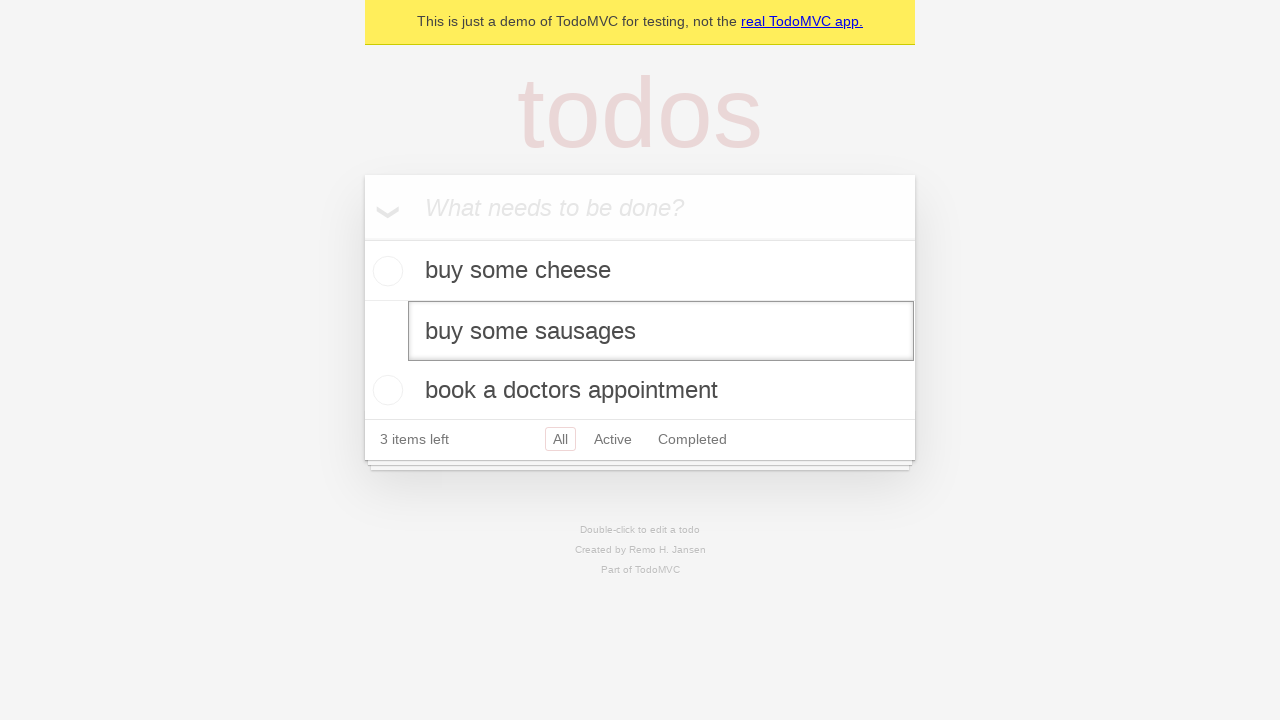

Triggered blur event on edit input to save changes
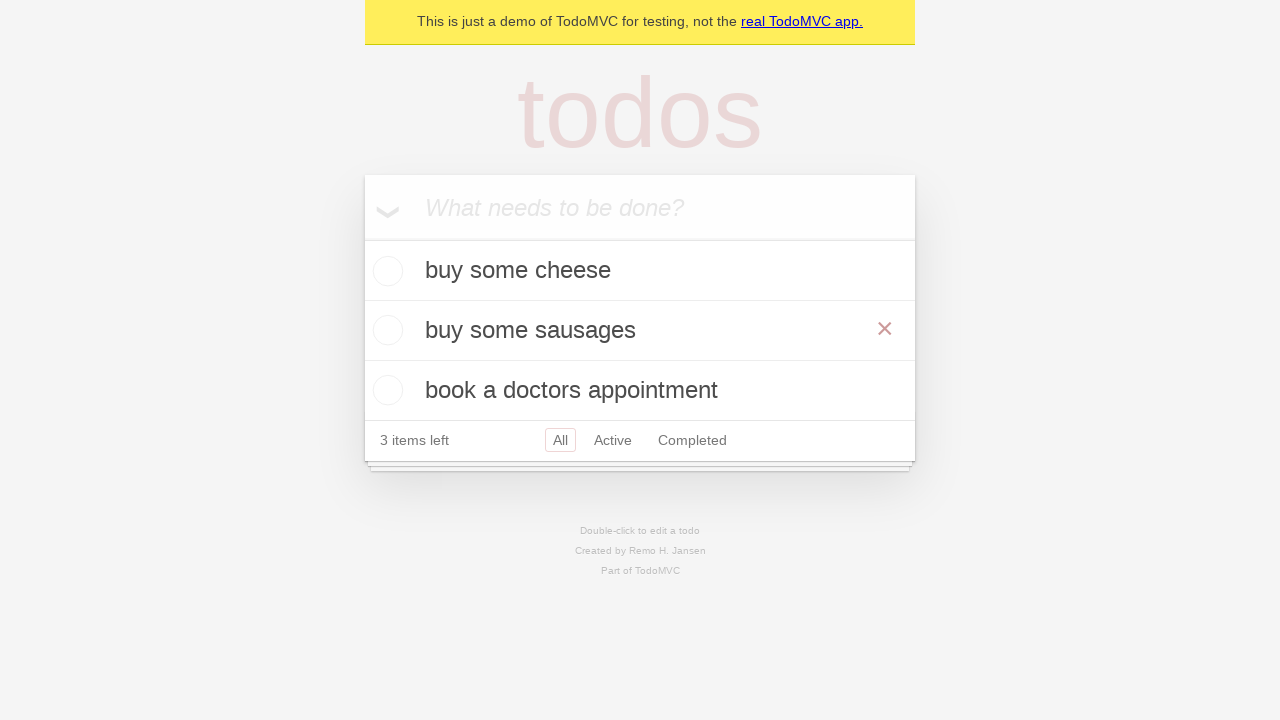

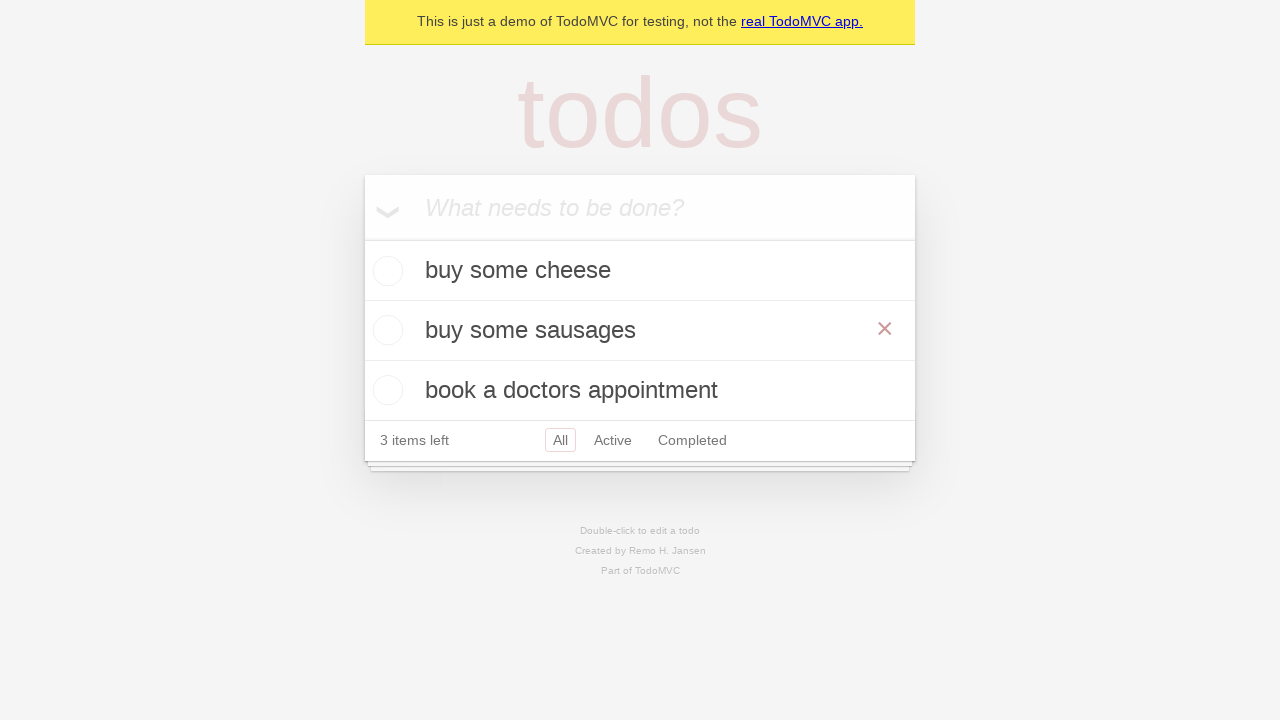